Visits the AcquireAngel website homepage and loads the page

Starting URL: https://acquireangel.com/

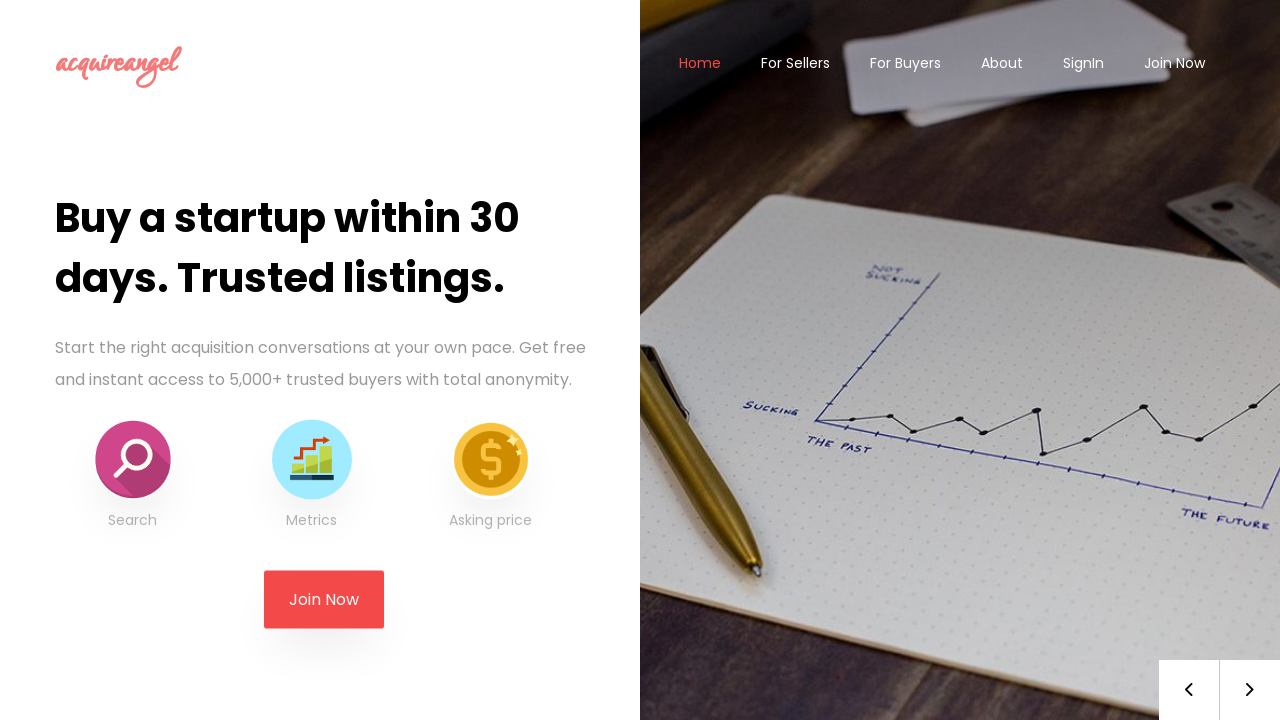

AcquireAngel website homepage loaded - DOM content loaded
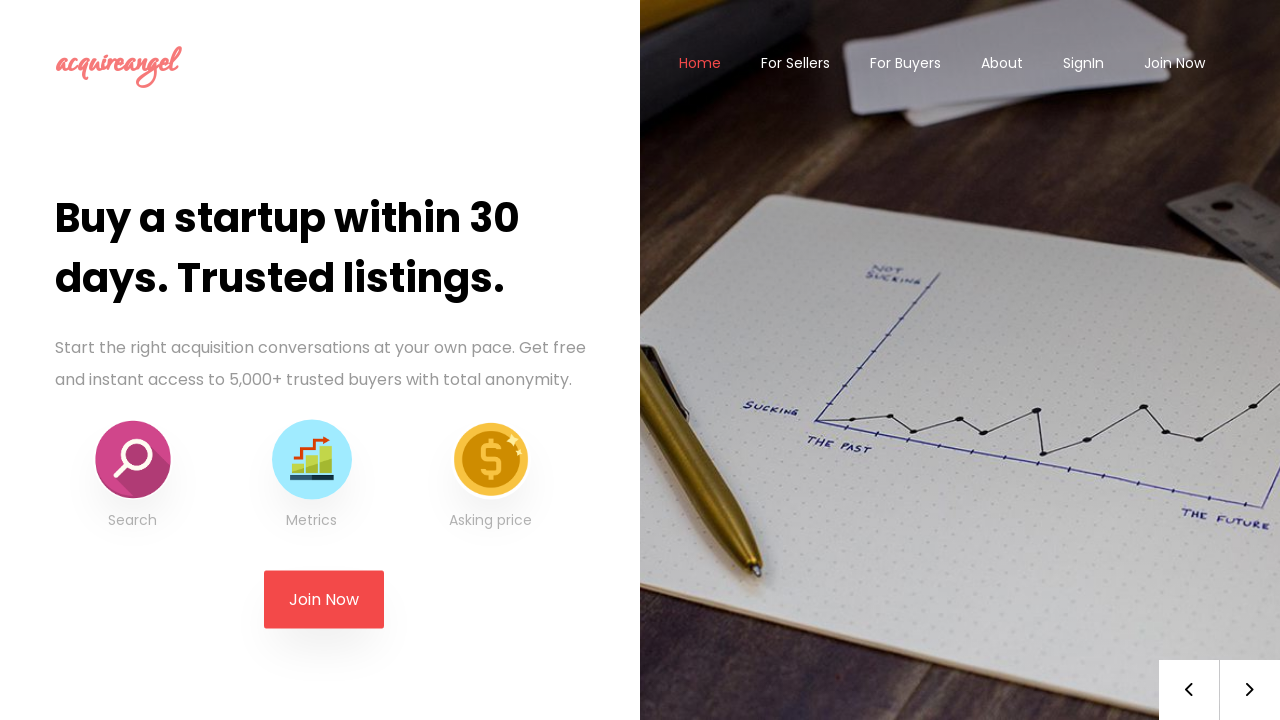

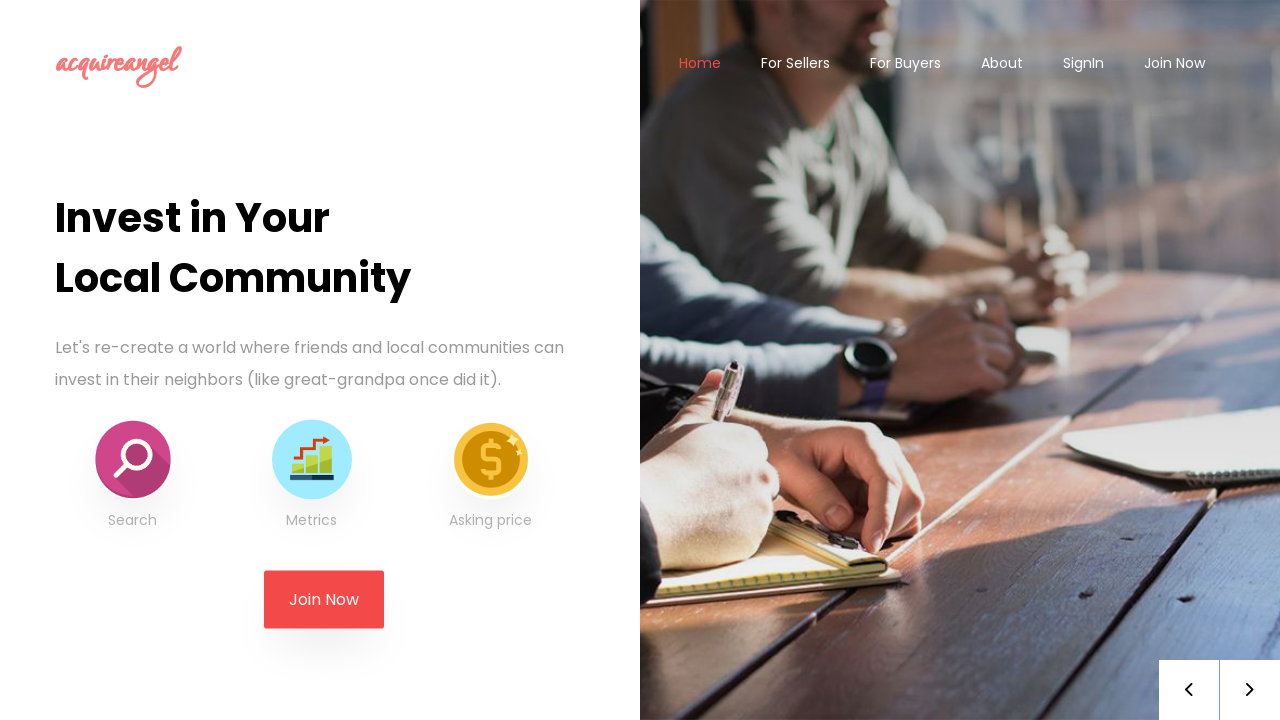